Tests adding the same product (Samsung Galaxy S6) to cart three times and completing the purchase by filling out order details including name, country, city, credit card, month, and year.

Starting URL: https://www.demoblaze.com/

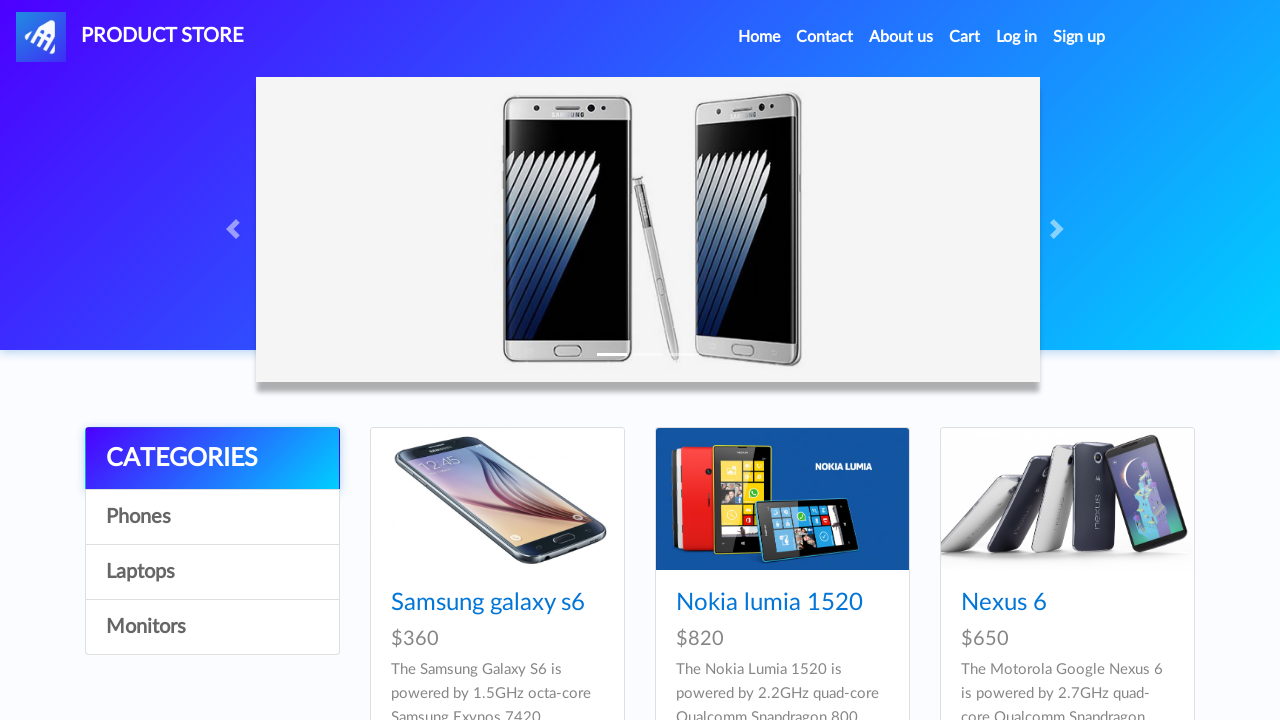

Waited for Samsung Galaxy S6 product link to load
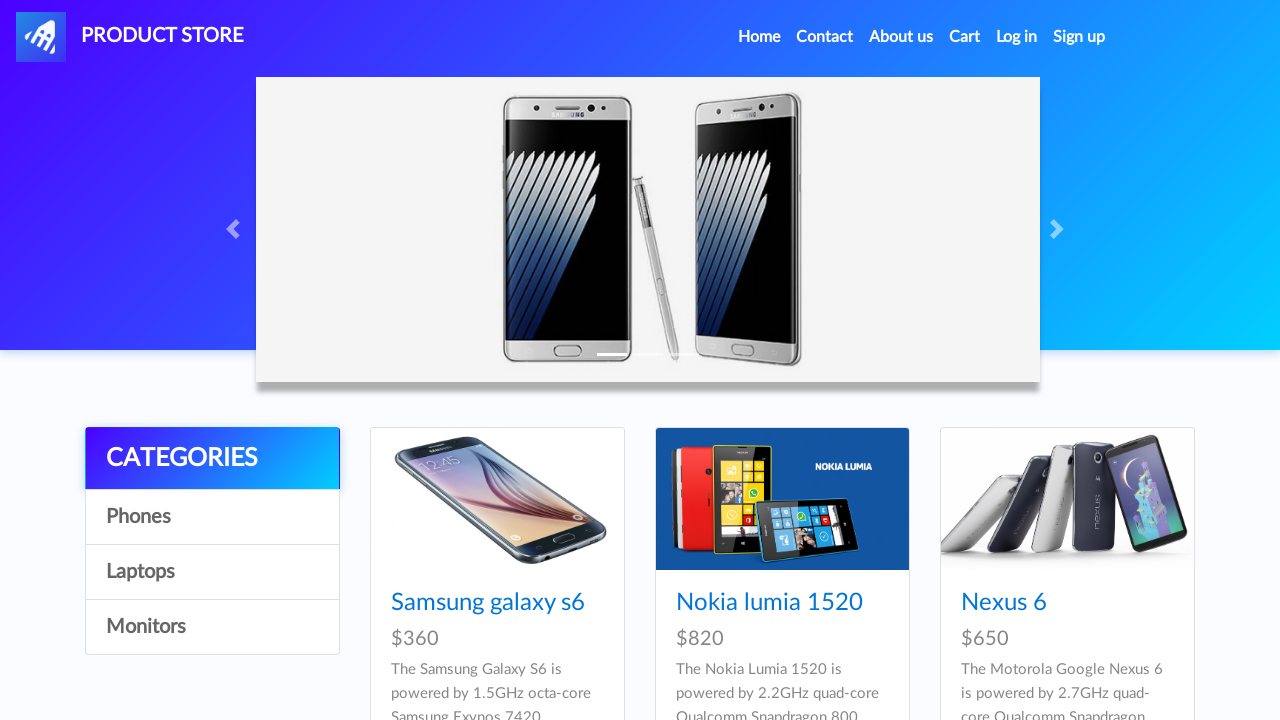

Clicked on Samsung Galaxy S6 product at (488, 603) on xpath=//a[text()='Samsung galaxy s6']
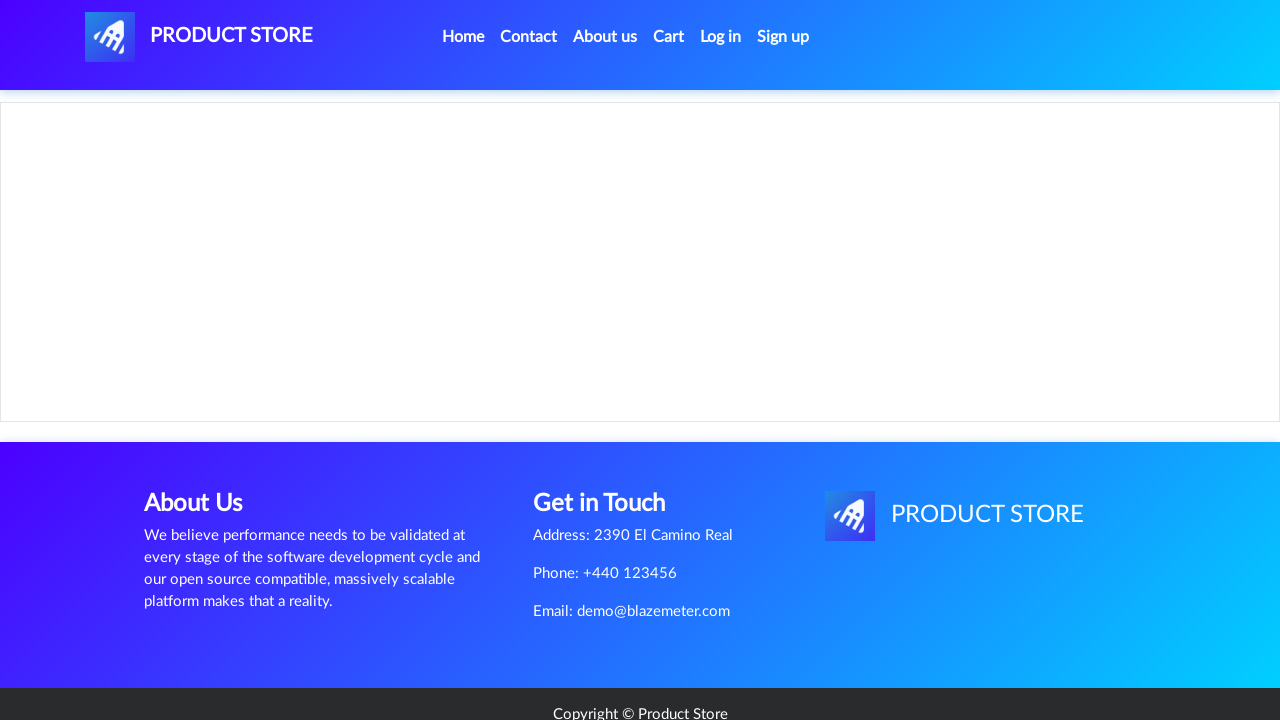

Waited for Add to cart button to load
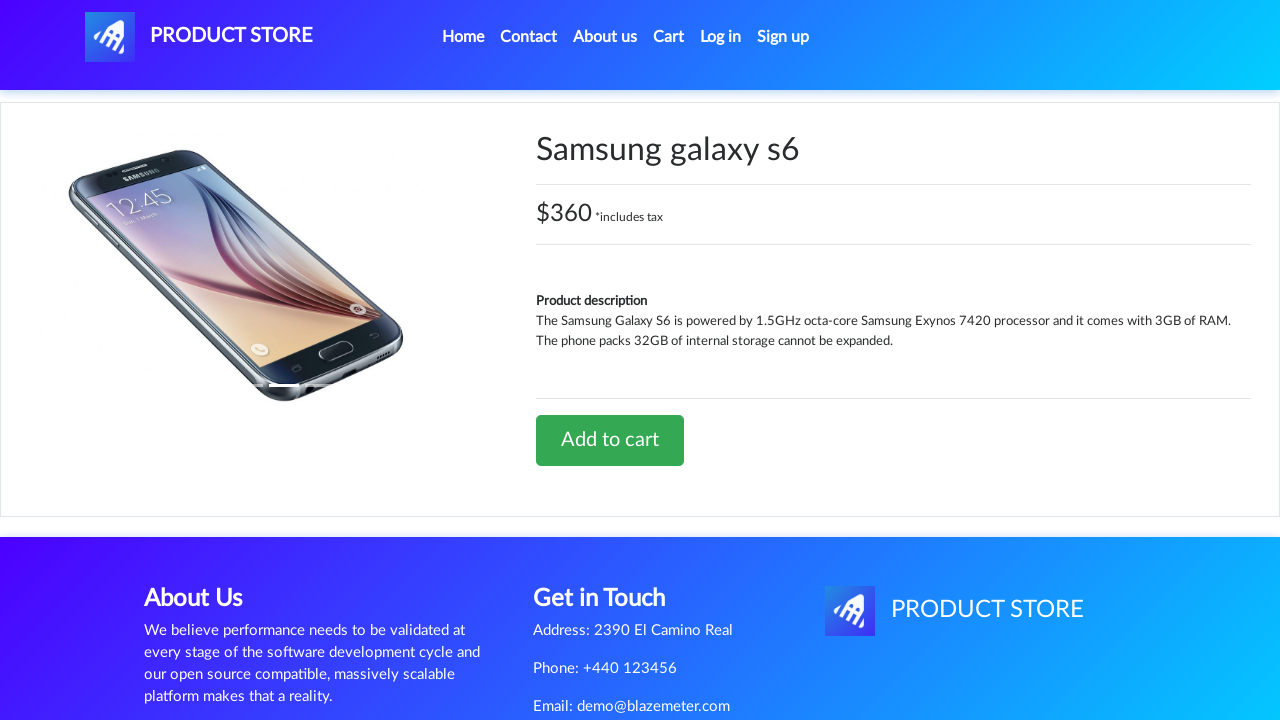

Clicked Add to cart button (first time) at (610, 440) on xpath=//a[text()='Add to cart']
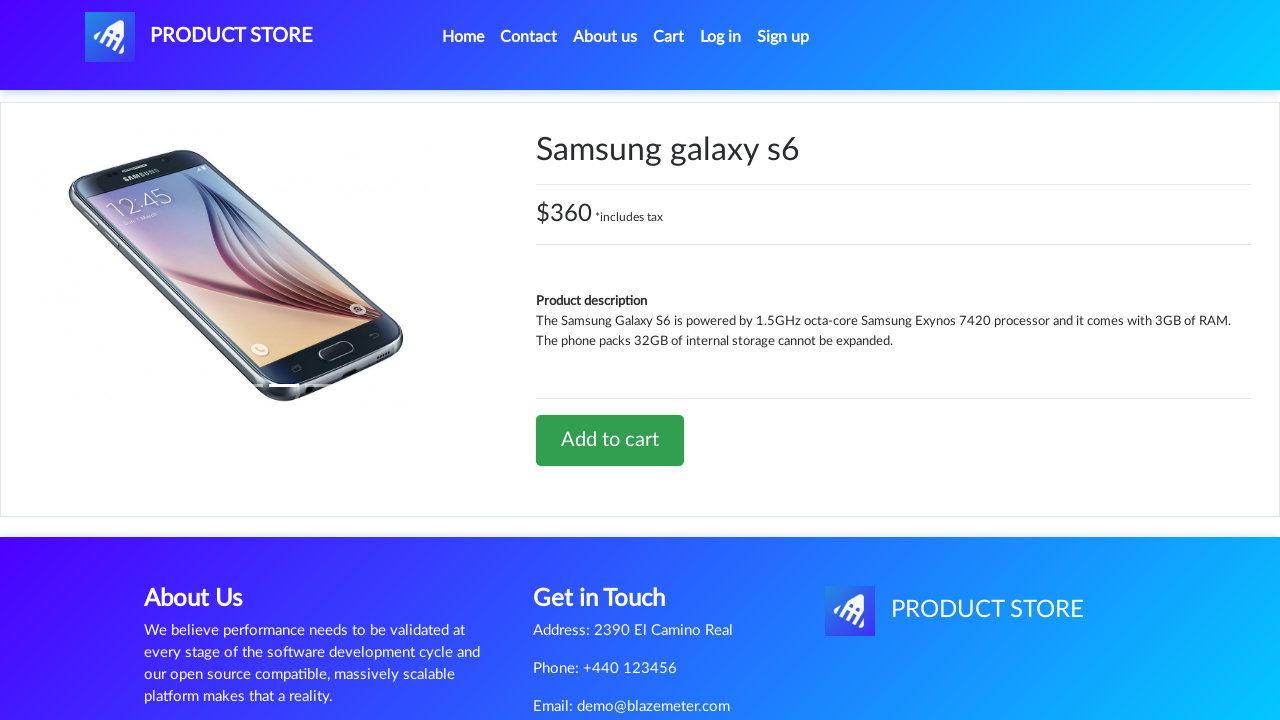

Accepted confirmation dialog after first add to cart
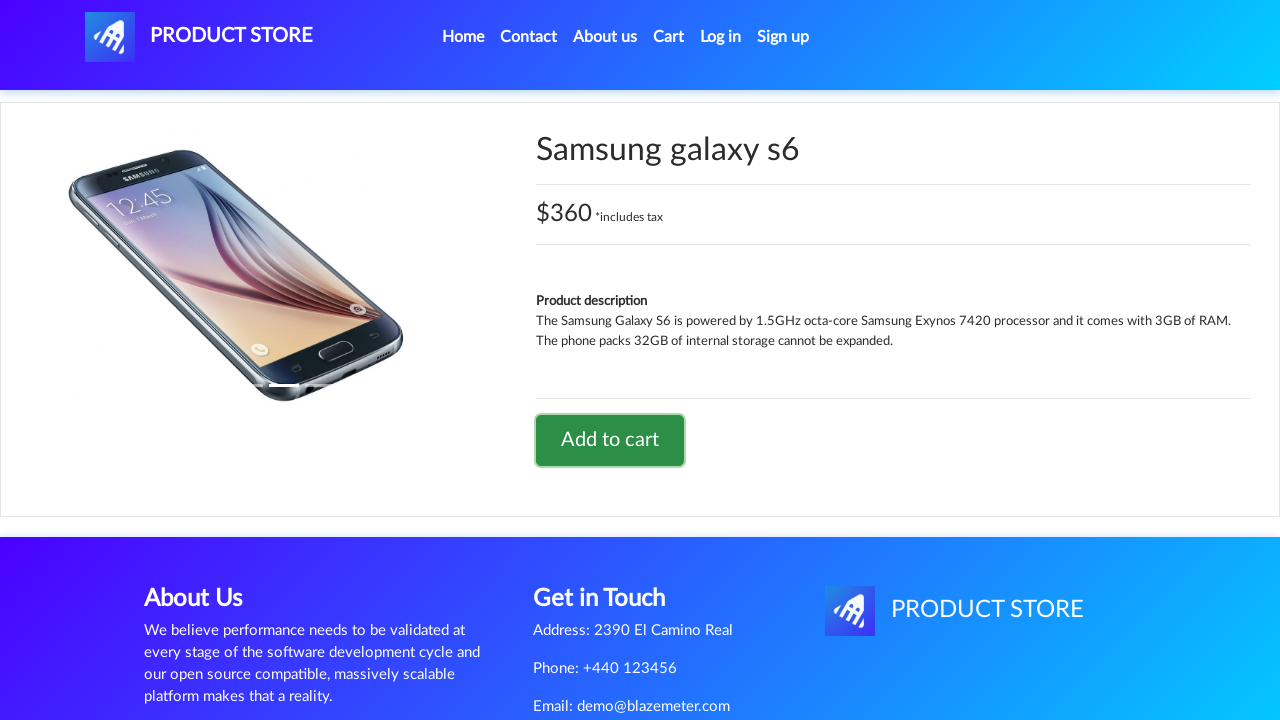

Waited 500ms after first add to cart
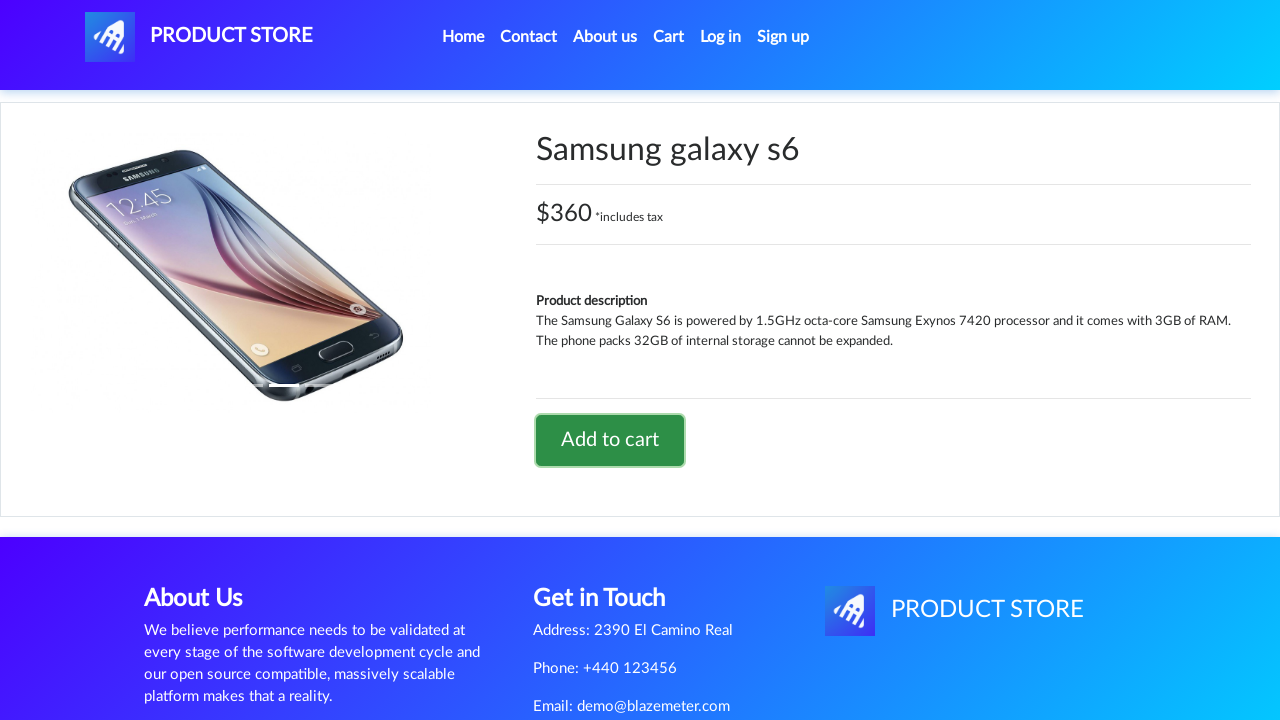

Waited for Add to cart button to load again
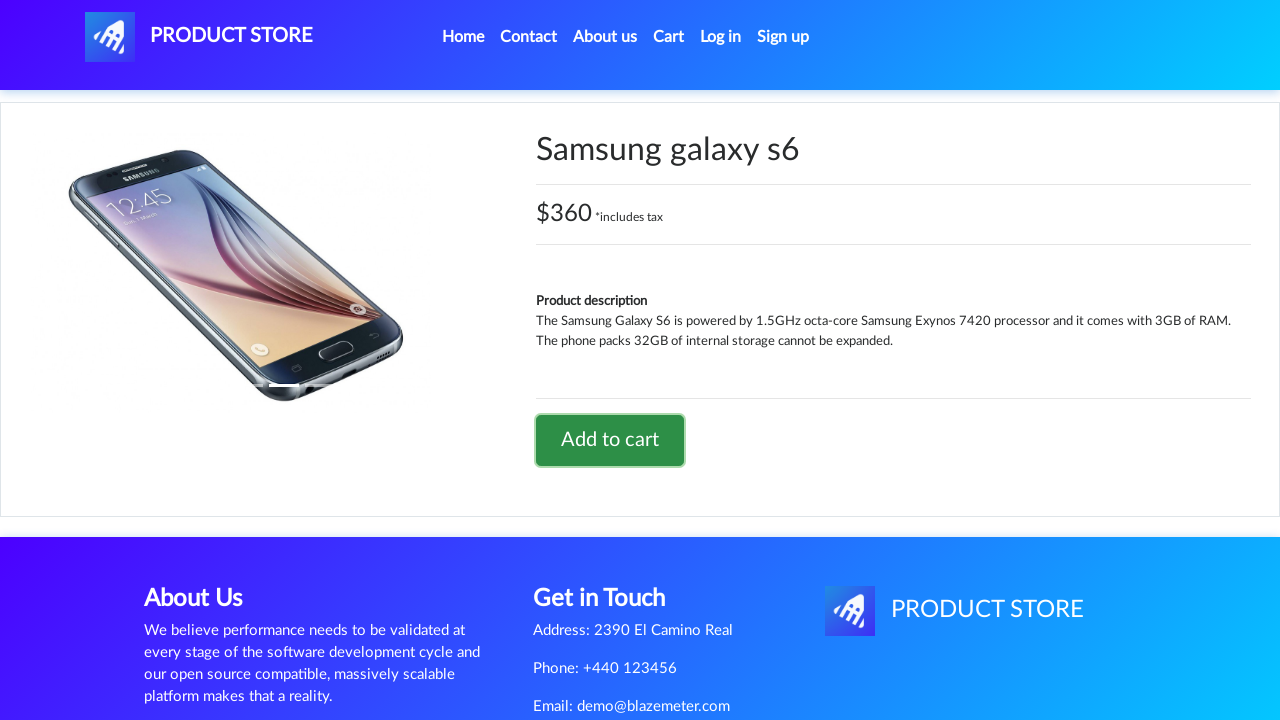

Clicked Add to cart button (second time) at (610, 440) on xpath=//a[text()='Add to cart']
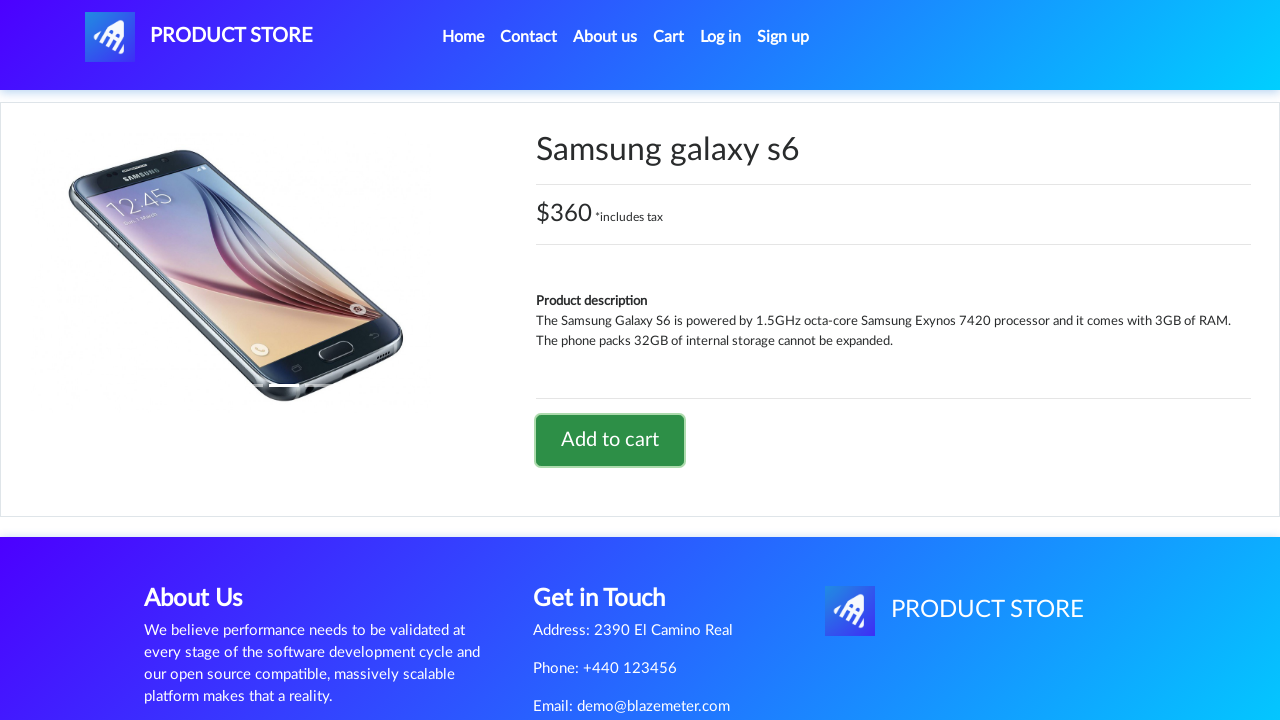

Waited 500ms after second add to cart
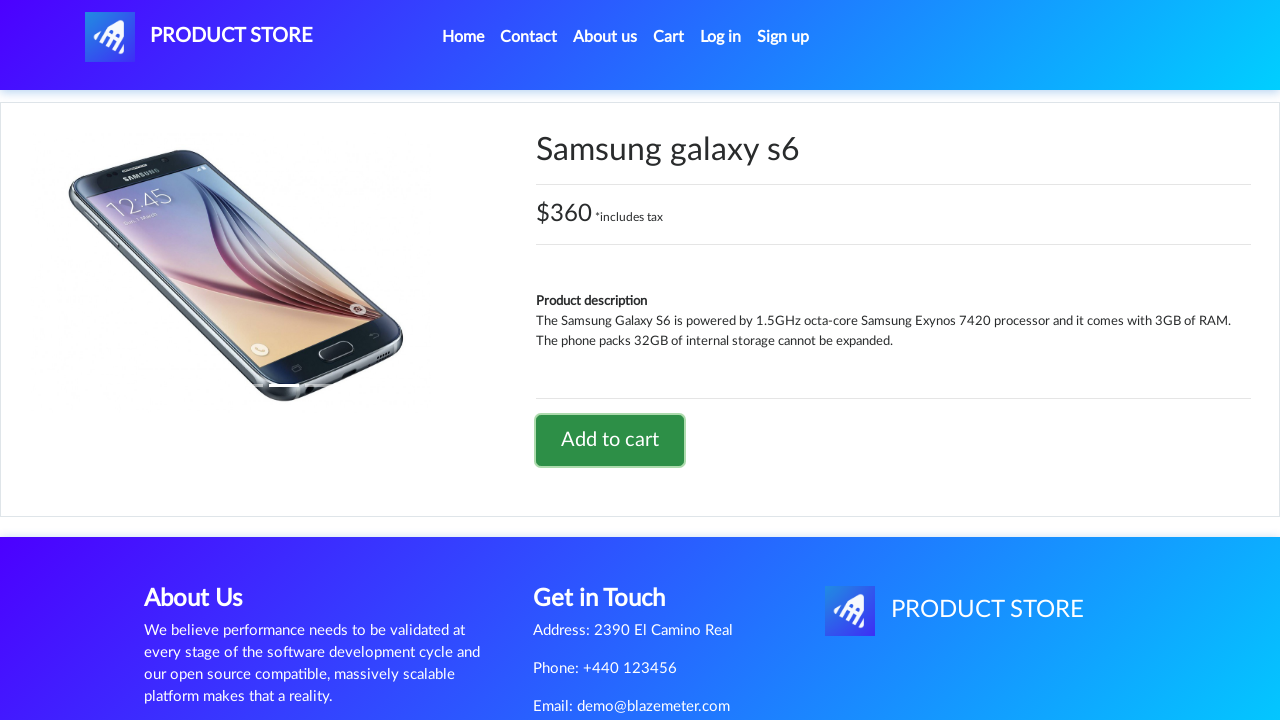

Waited for Add to cart button to load for third time
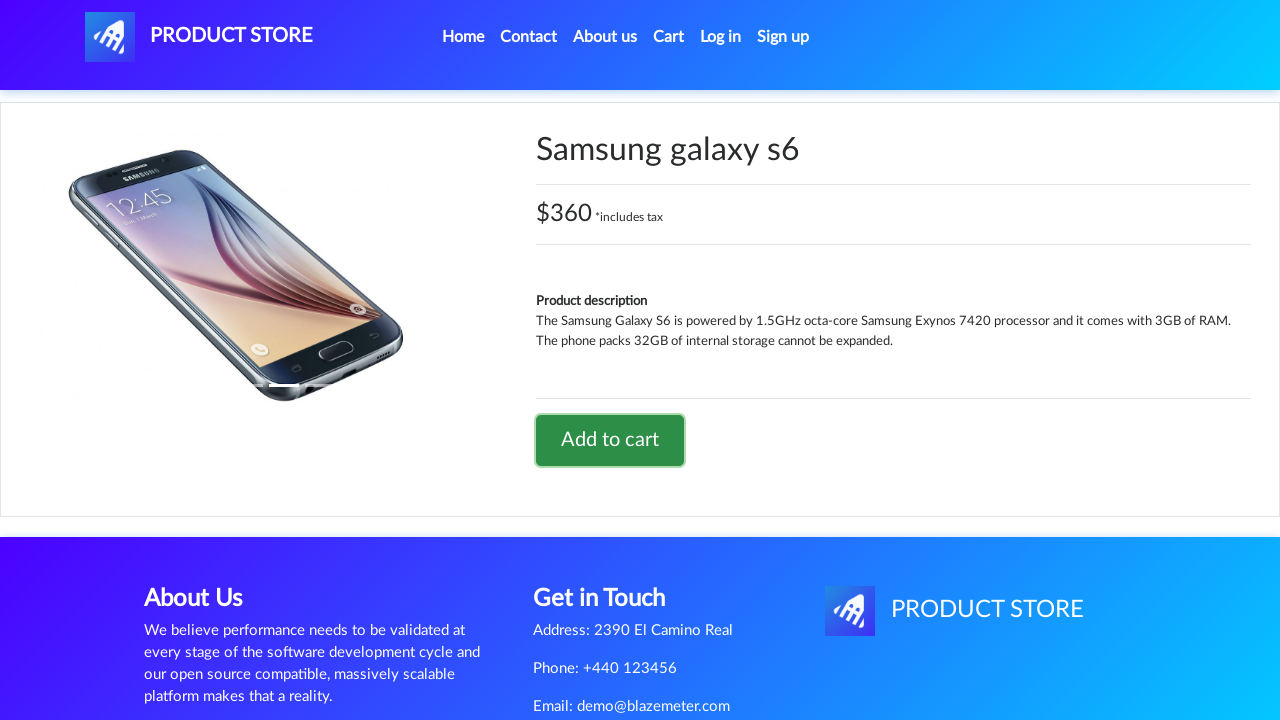

Clicked Add to cart button (third time) at (610, 440) on xpath=//a[text()='Add to cart']
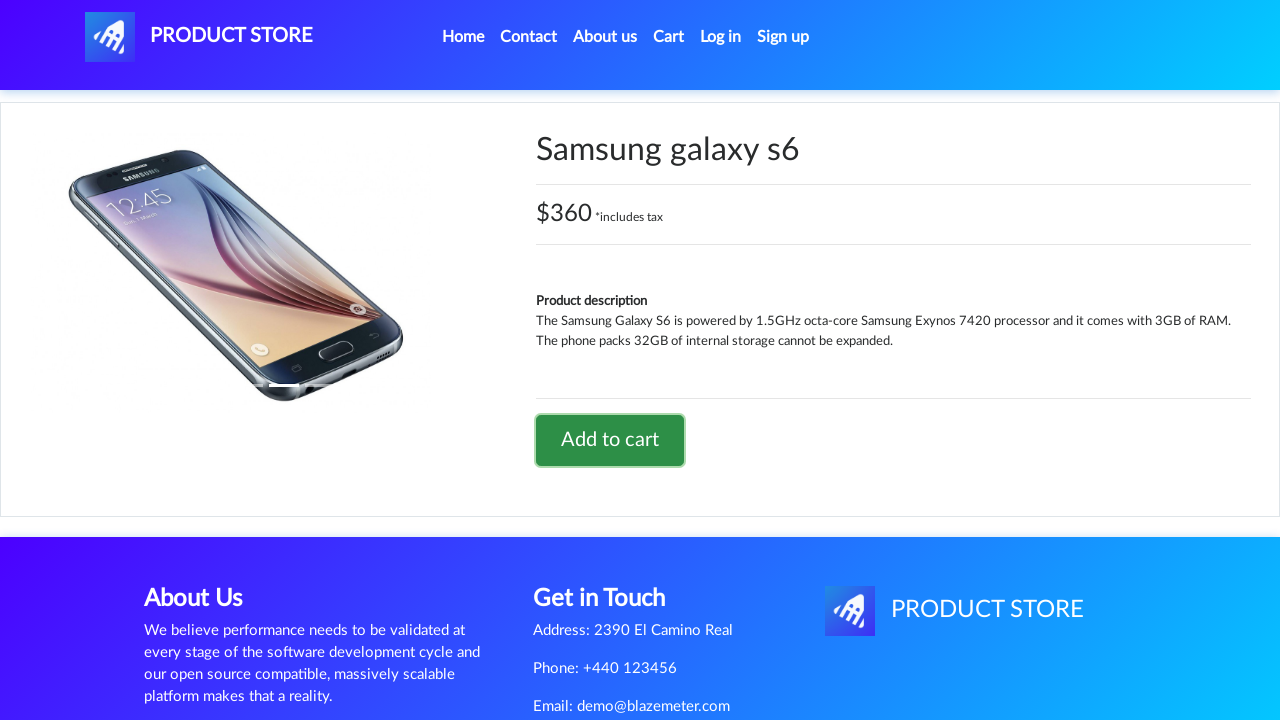

Waited 500ms after third add to cart
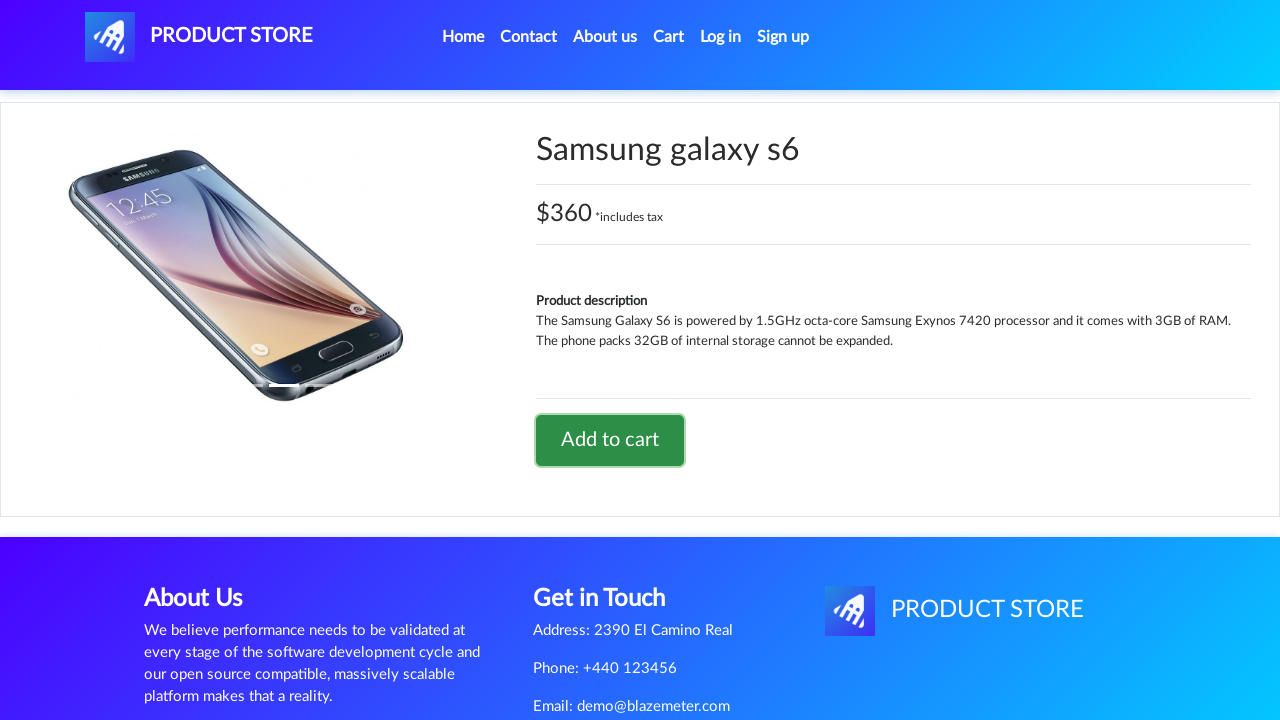

Waited for Cart link to load
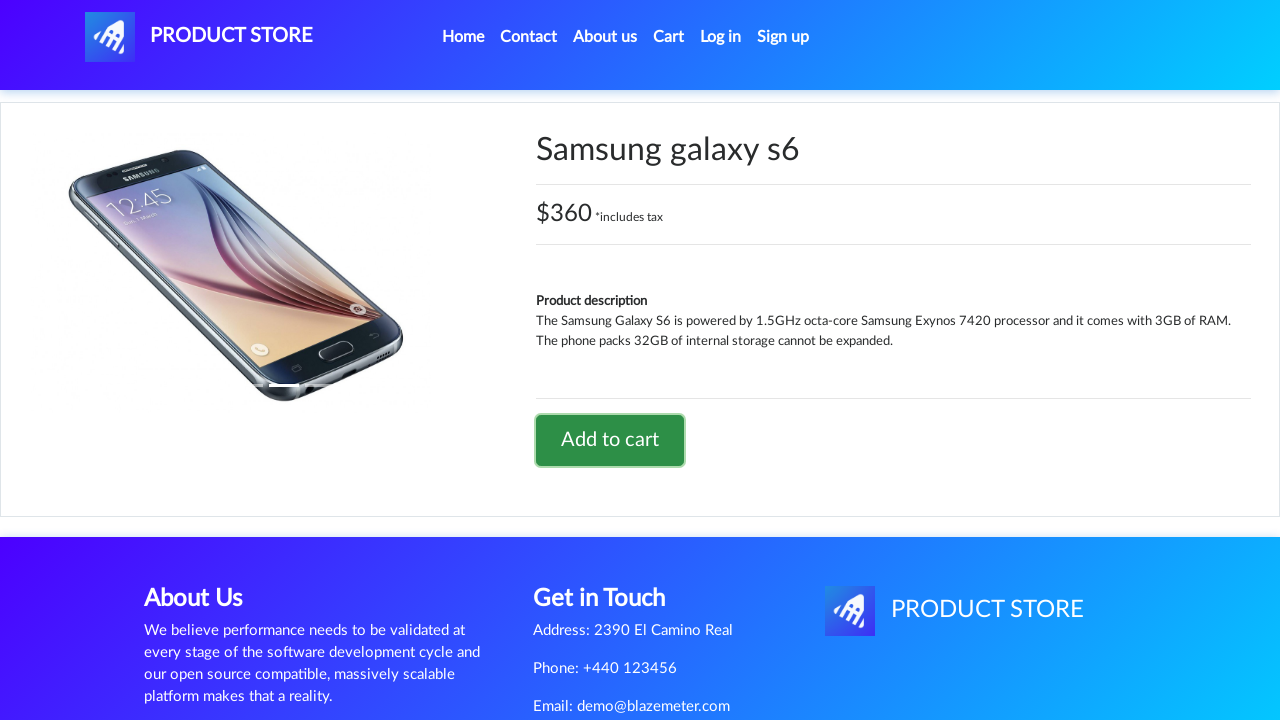

Clicked on Cart link at (669, 37) on xpath=//a[text()='Cart']
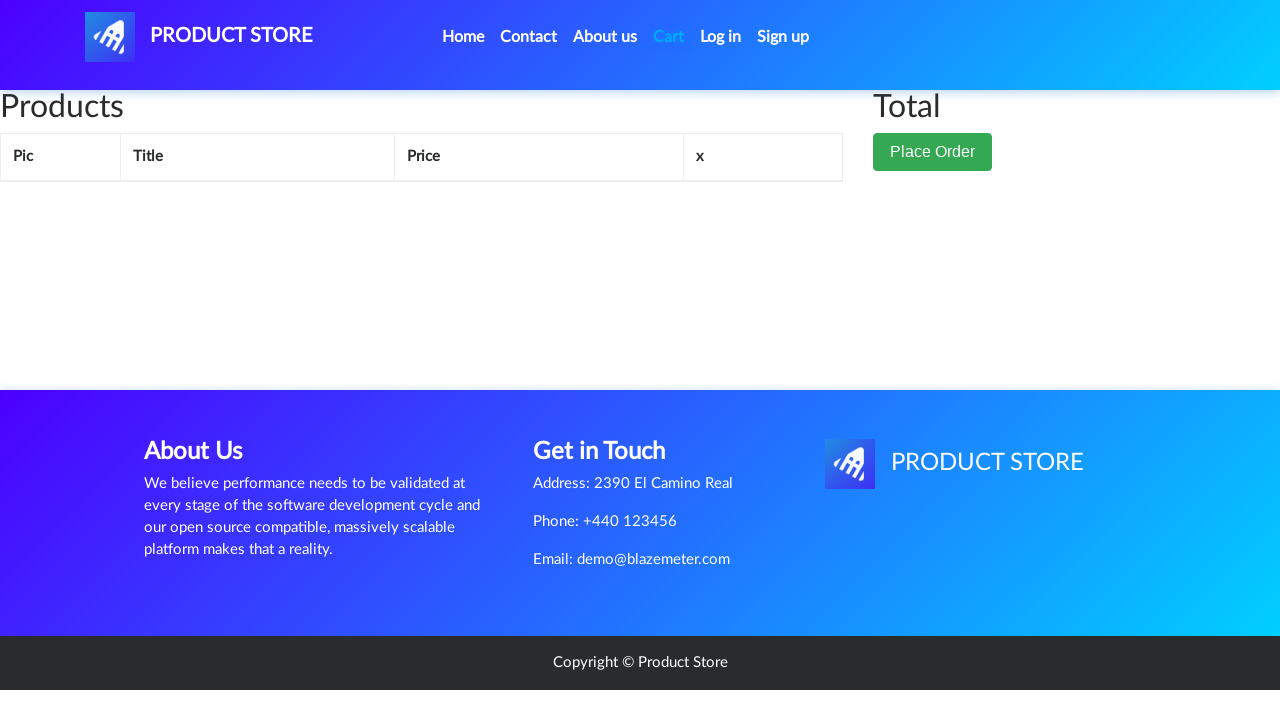

Waited for Place Order button to load
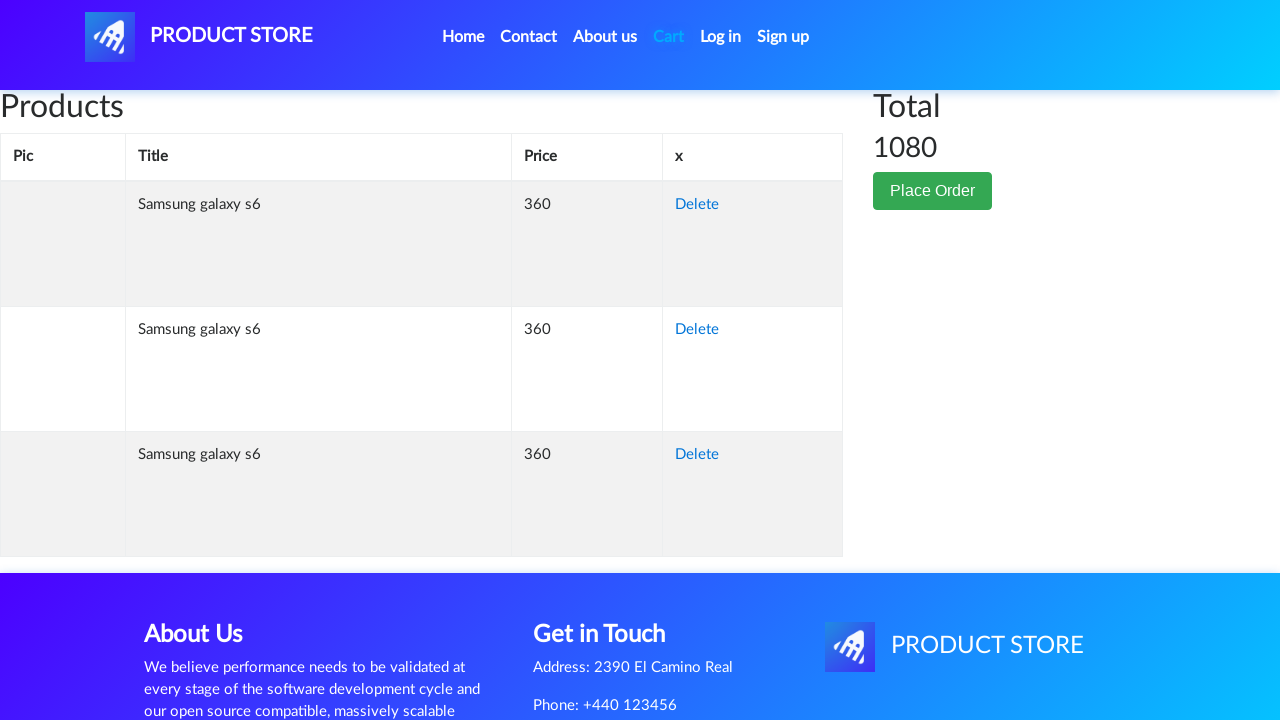

Clicked Place Order button at (933, 191) on xpath=//button[@class='btn btn-success']
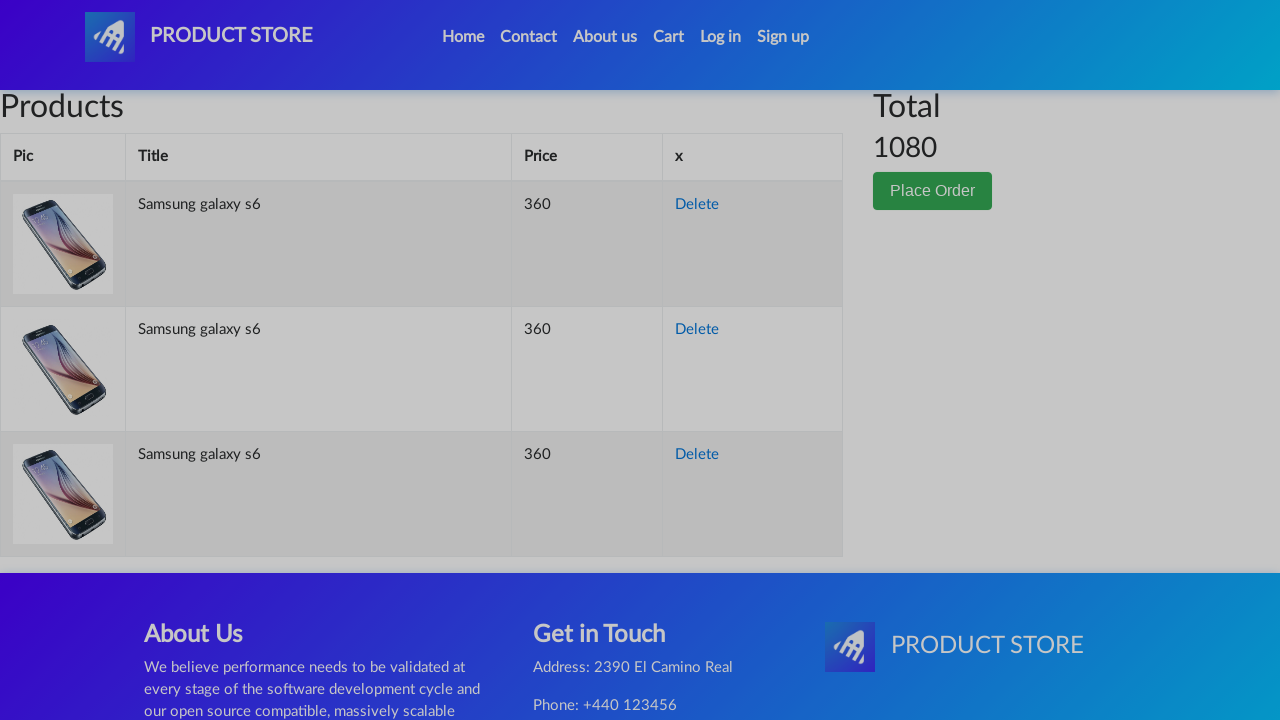

Waited for order form to load
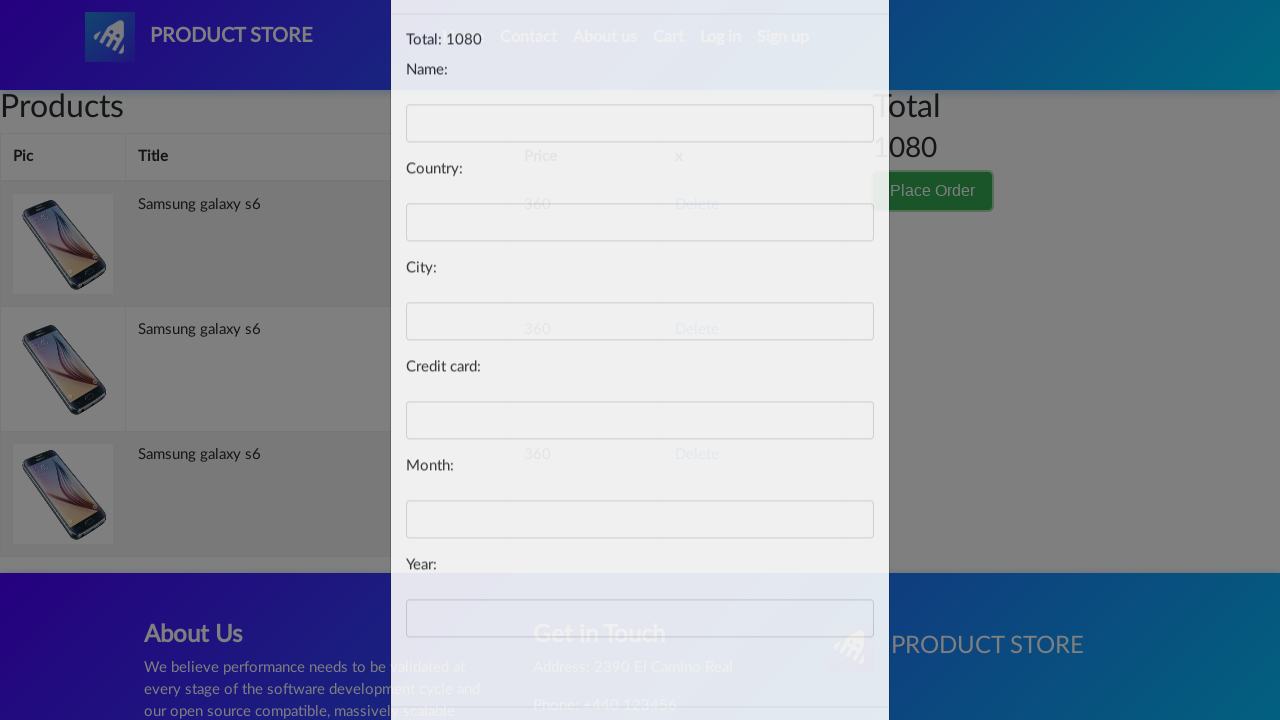

Filled Name field with 'Carlos Martinez' on //label[text()='Name:']/following-sibling::input
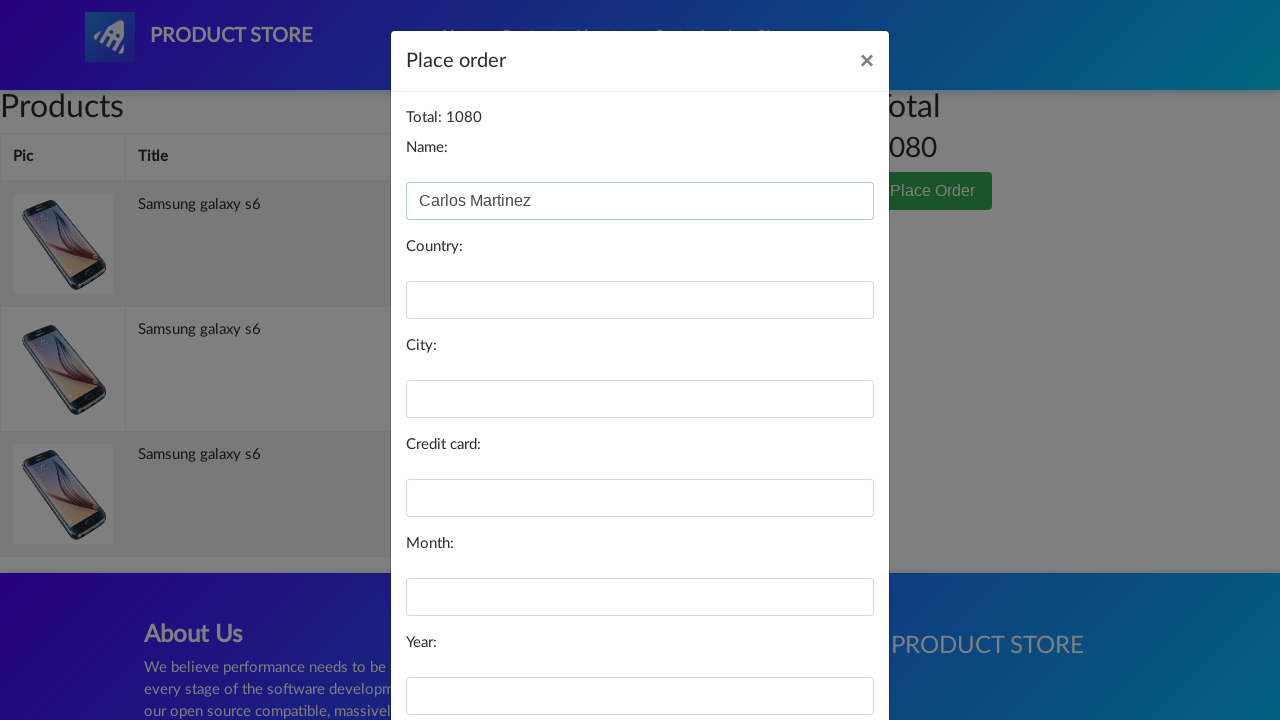

Filled Country field with 'Spain' on //label[text()='Country:']/following-sibling::input
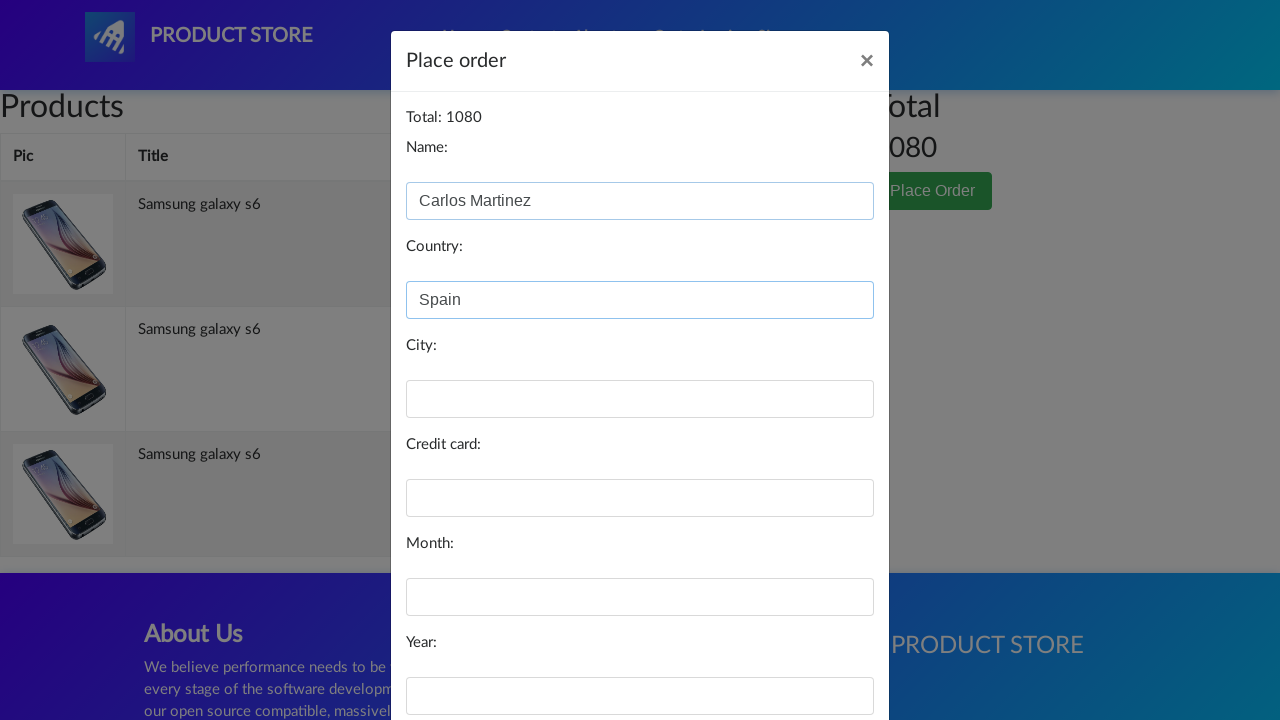

Filled City field with 'Barcelona' on //label[text()='City:']/following-sibling::input
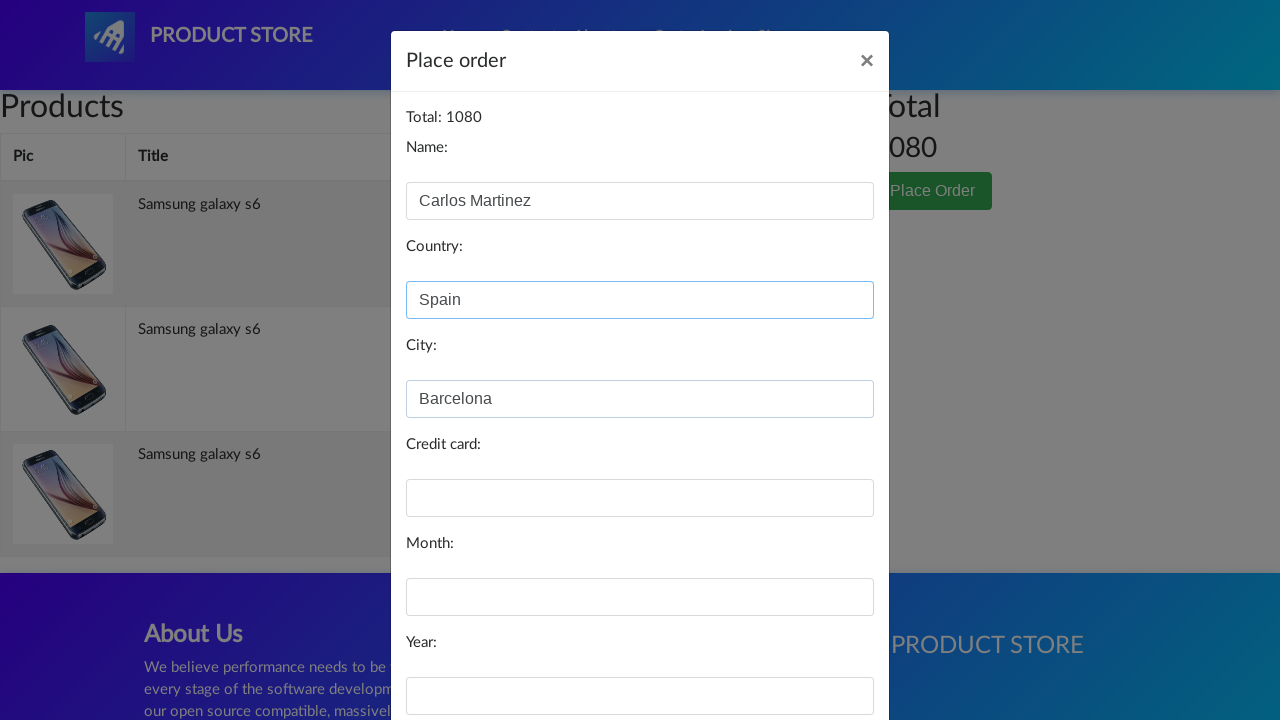

Filled Credit card field with '4111222233334444' on //label[text()='Credit card:']/following-sibling::input
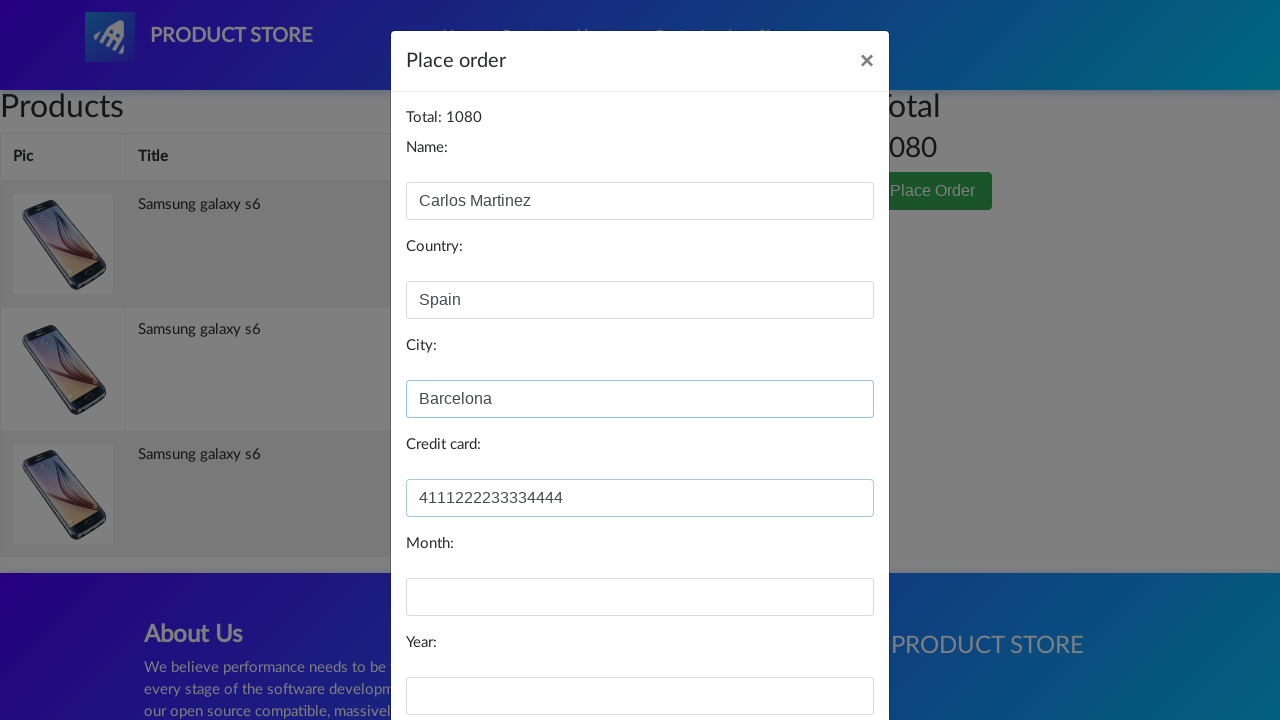

Filled Month field with '08' on //label[text()='Month:']/following-sibling::input
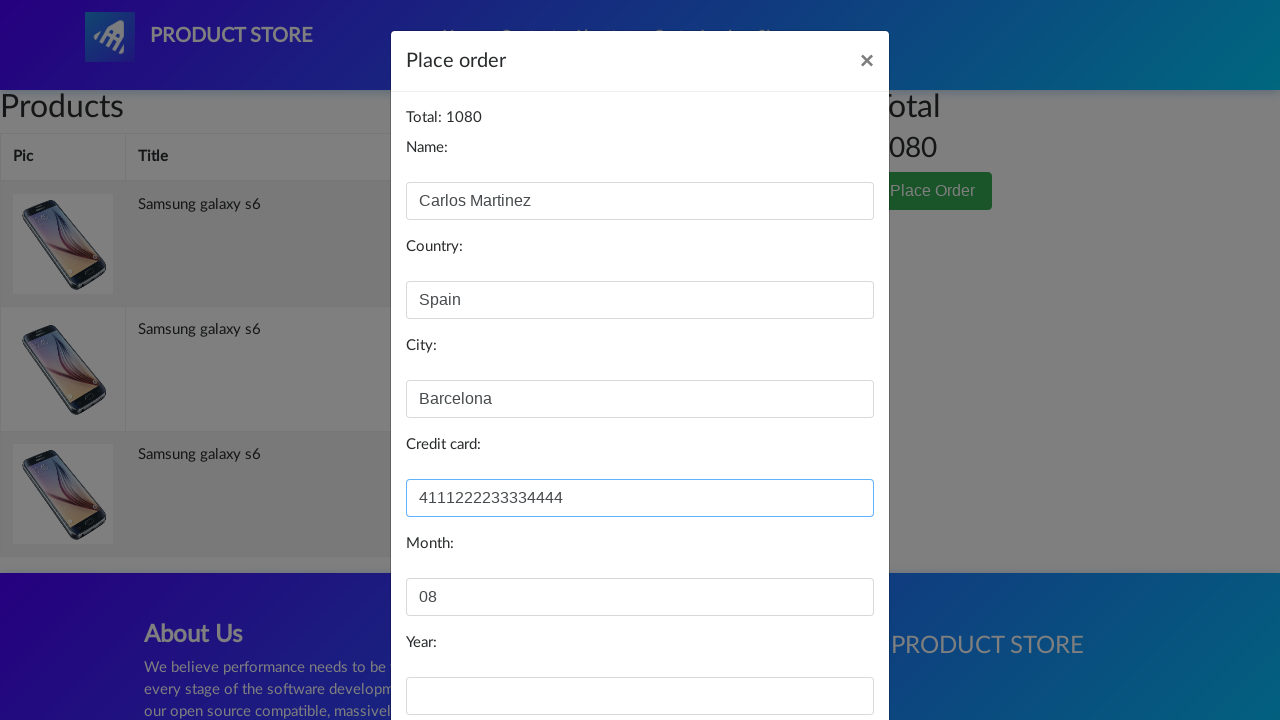

Filled Year field with '2025' on //label[text()='Year:']/following-sibling::input
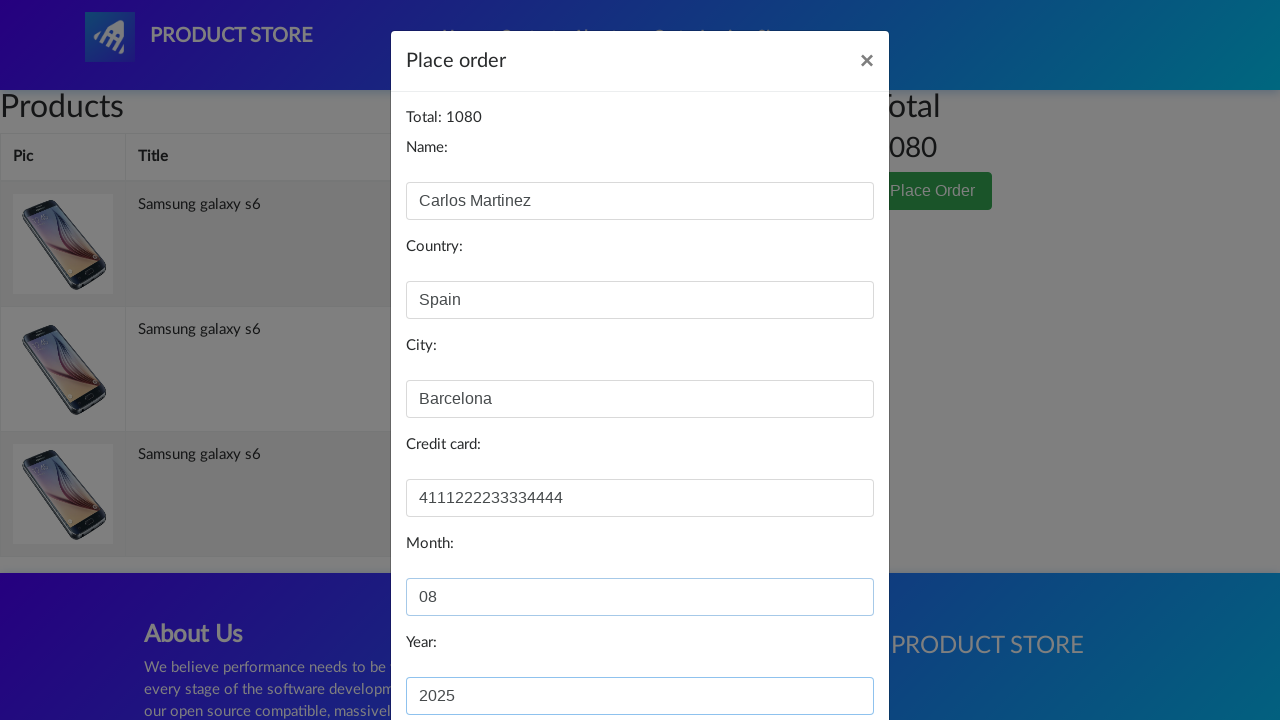

Clicked Purchase button to complete order at (823, 655) on xpath=//button[text()='Purchase']
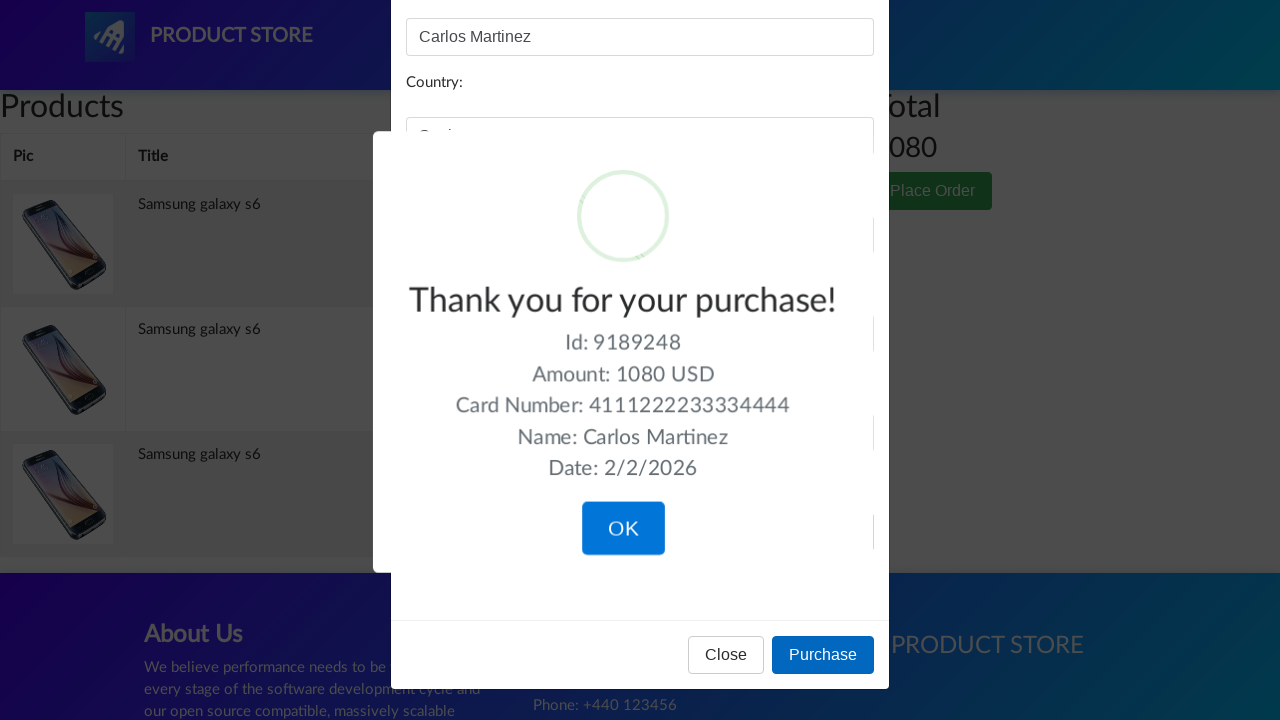

Verified purchase success message appeared
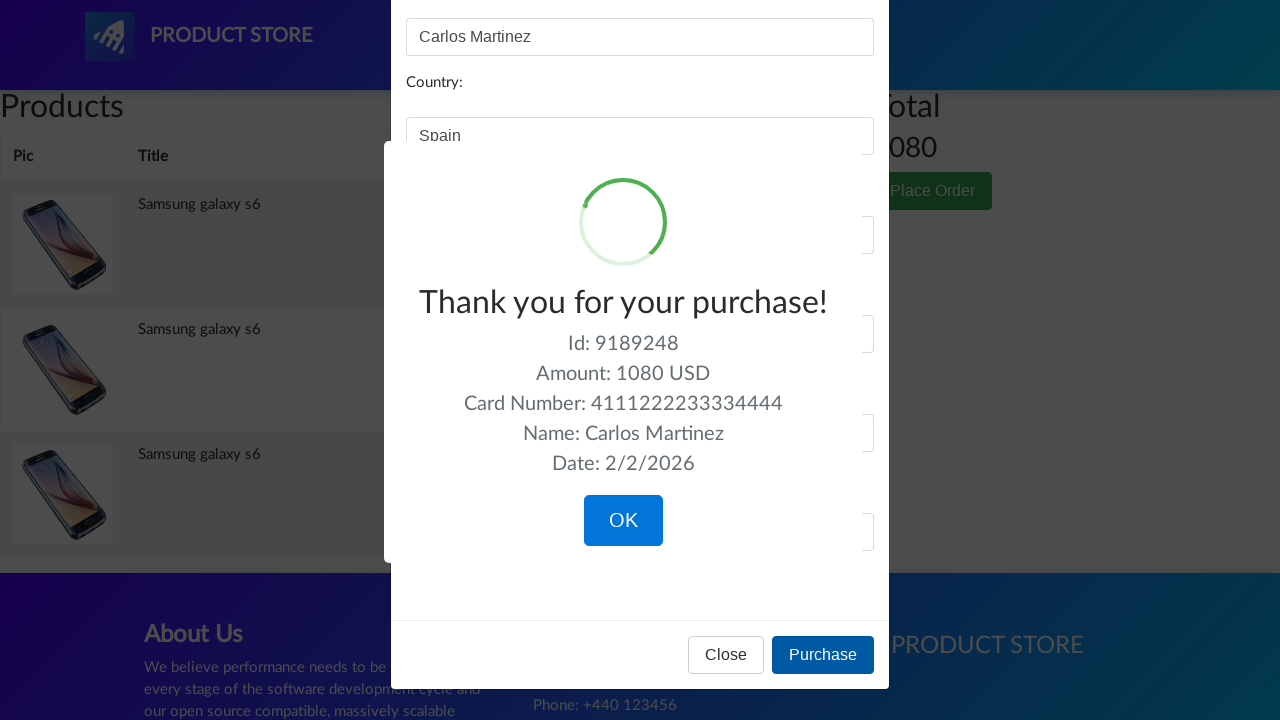

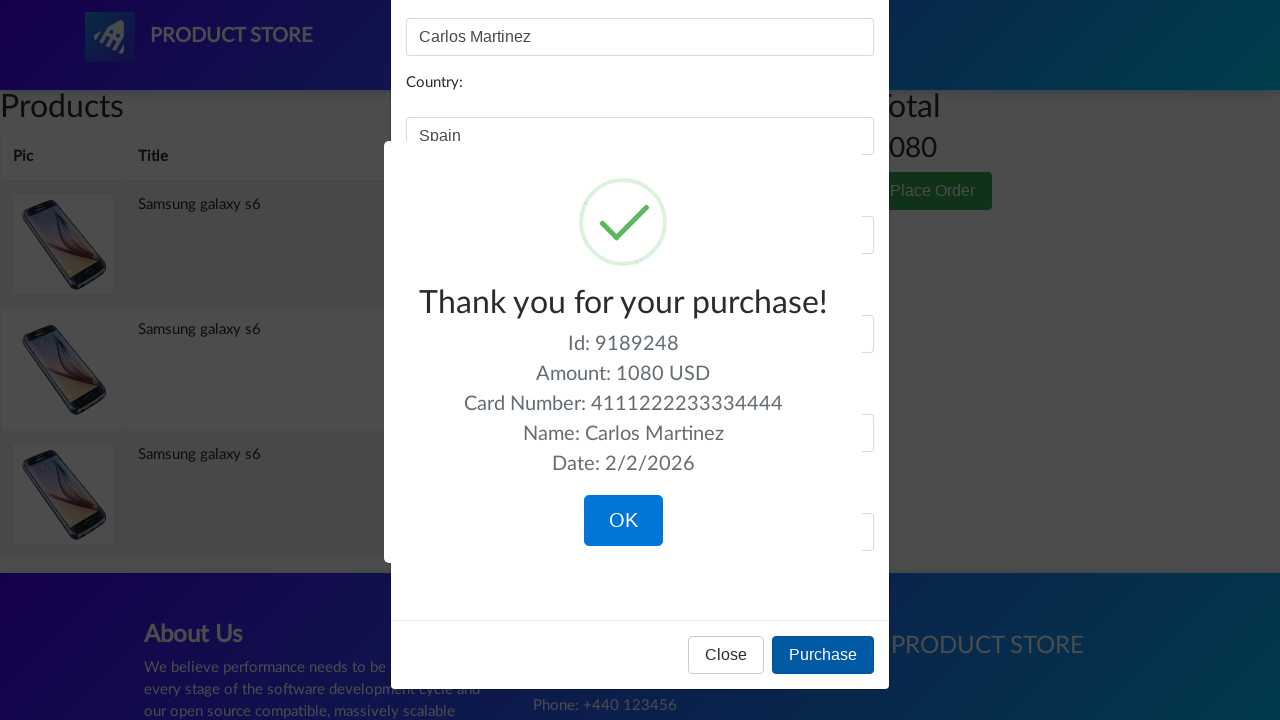